Navigates to Dynamic Loading Example 2, clicks Start, waits for loading to complete, and verifies "Hello World!" text is displayed

Starting URL: https://the-internet.herokuapp.com/

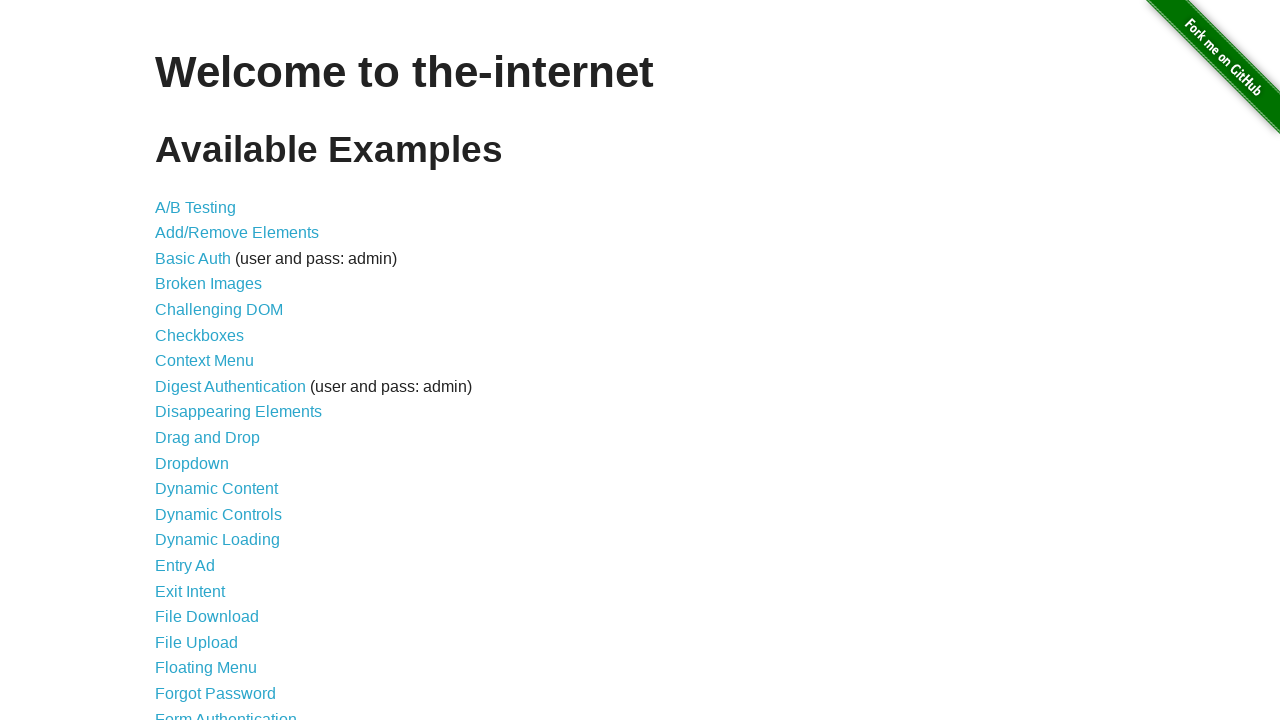

Clicked on 'Dynamic Loading' link at (218, 540) on a[href='/dynamic_loading']
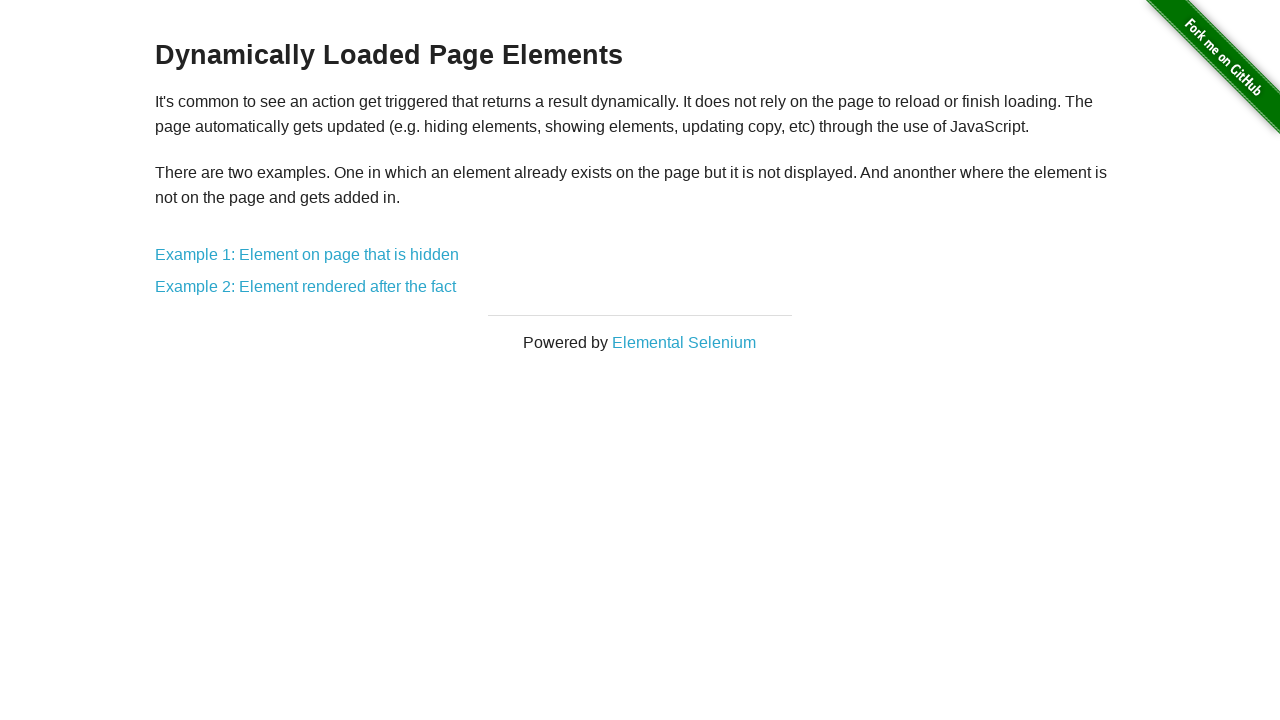

Dynamic loading page loaded and heading appeared
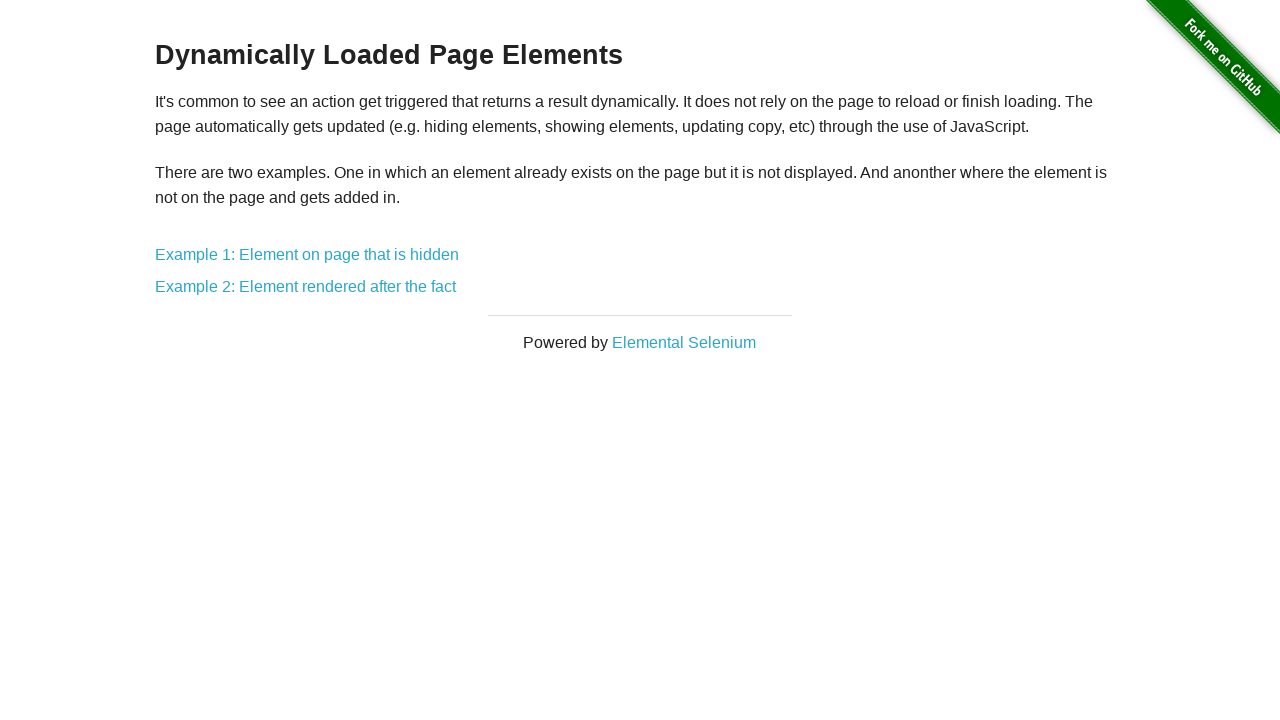

Clicked on 'Example 2' link at (306, 287) on a[href='/dynamic_loading/2']
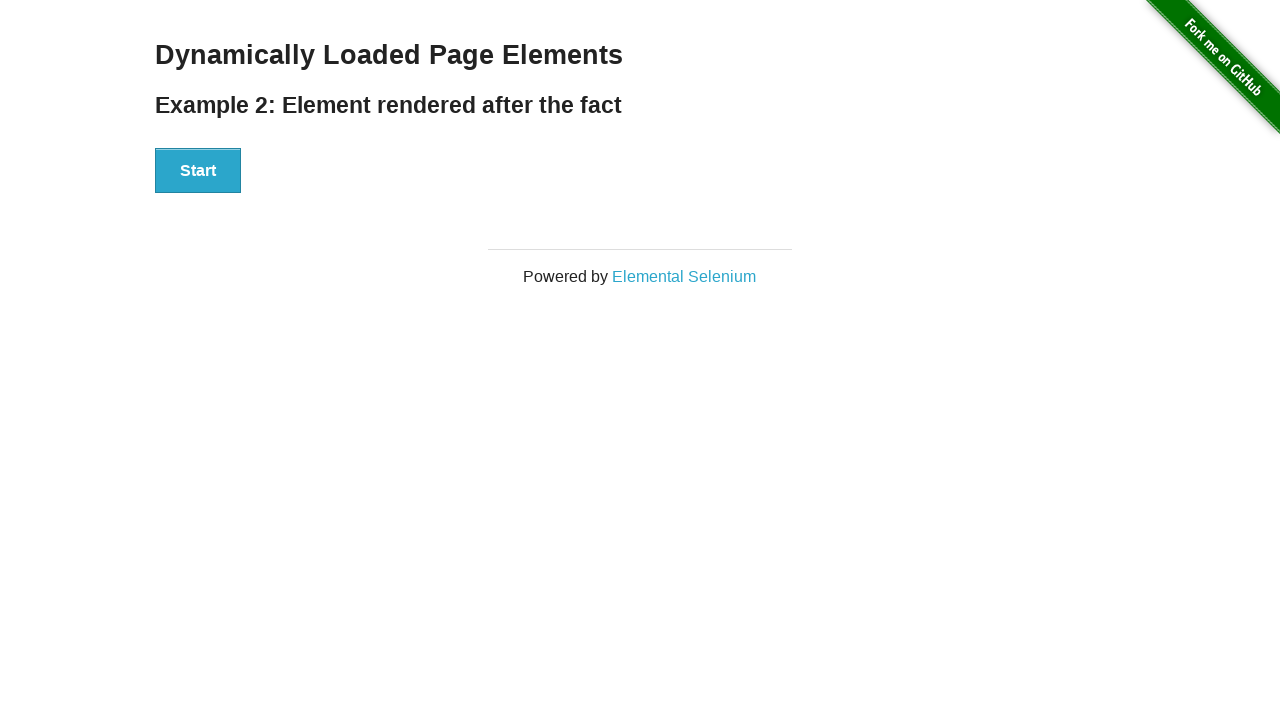

Example 2 page loaded with Start button visible
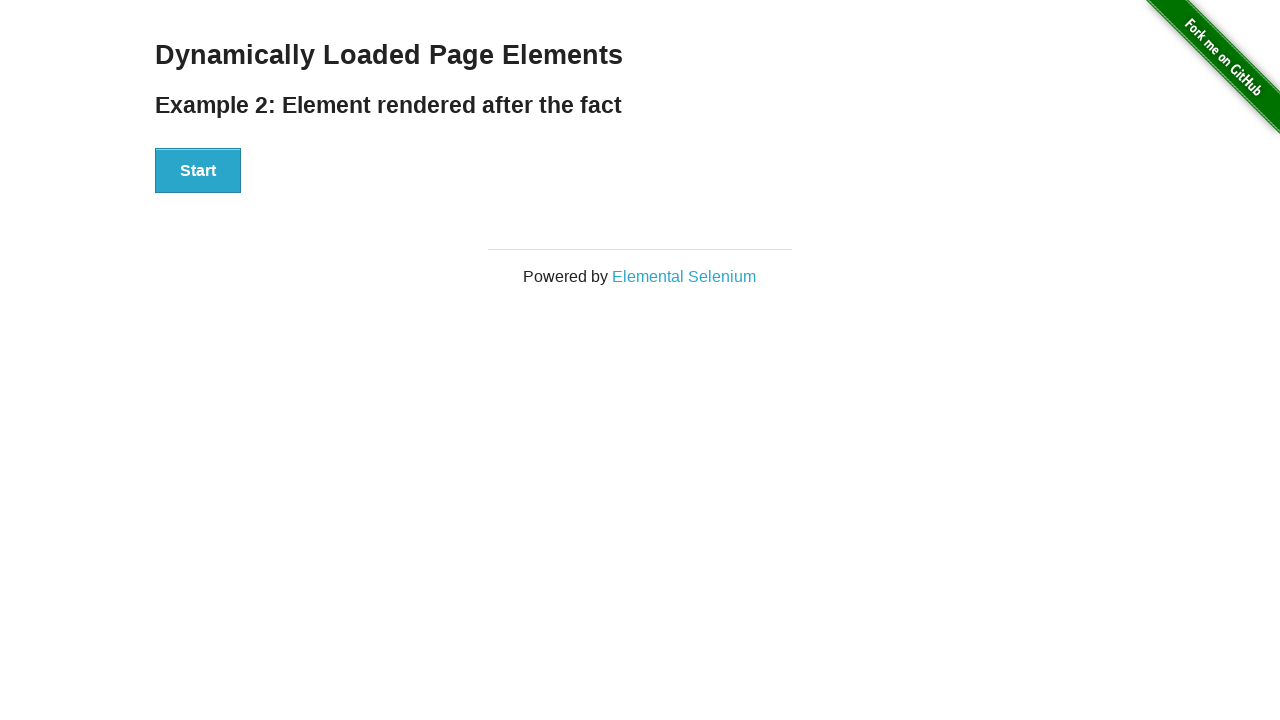

Clicked the Start button to initiate dynamic loading at (198, 171) on #start button
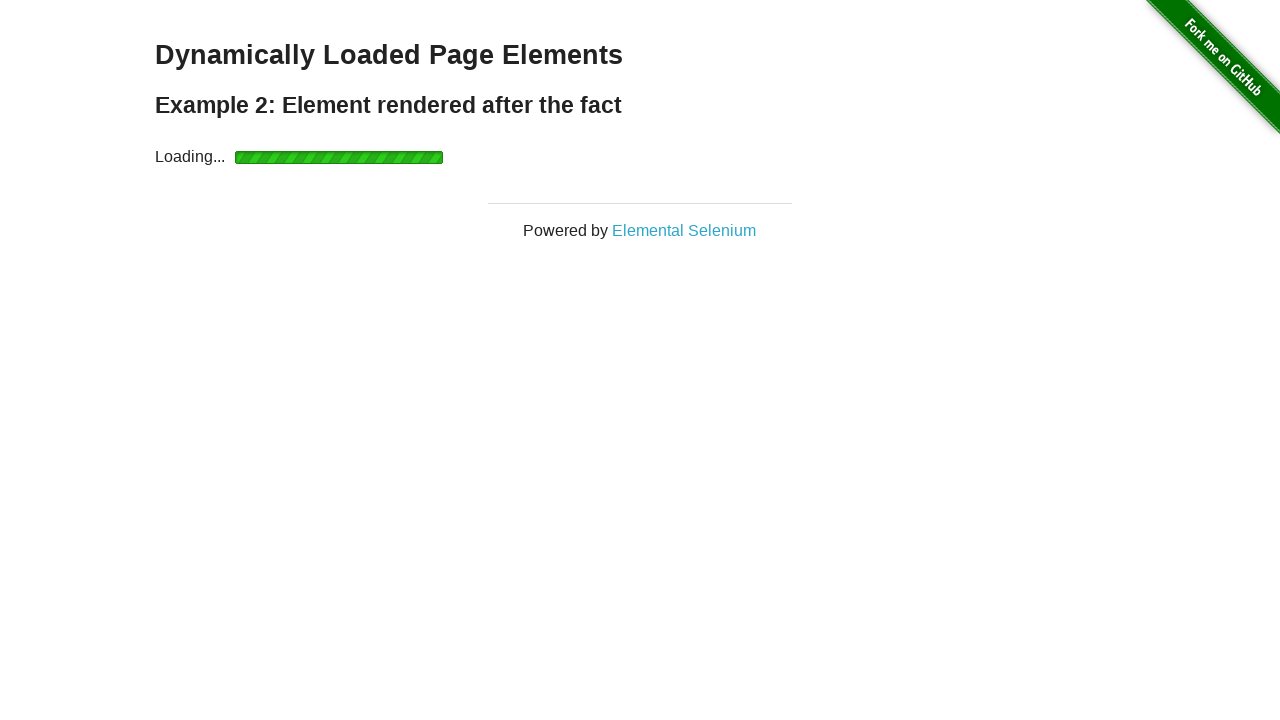

Dynamic loading completed and finish element became visible
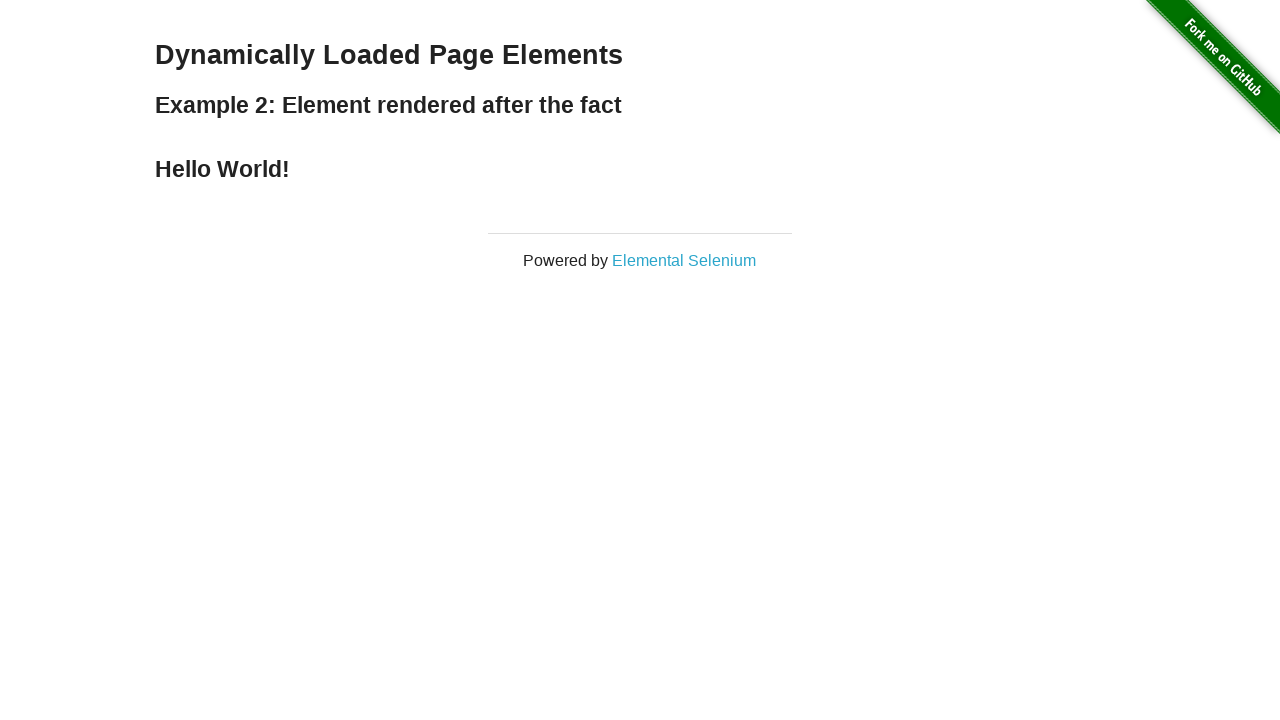

Retrieved finish text: 'Hello World!'
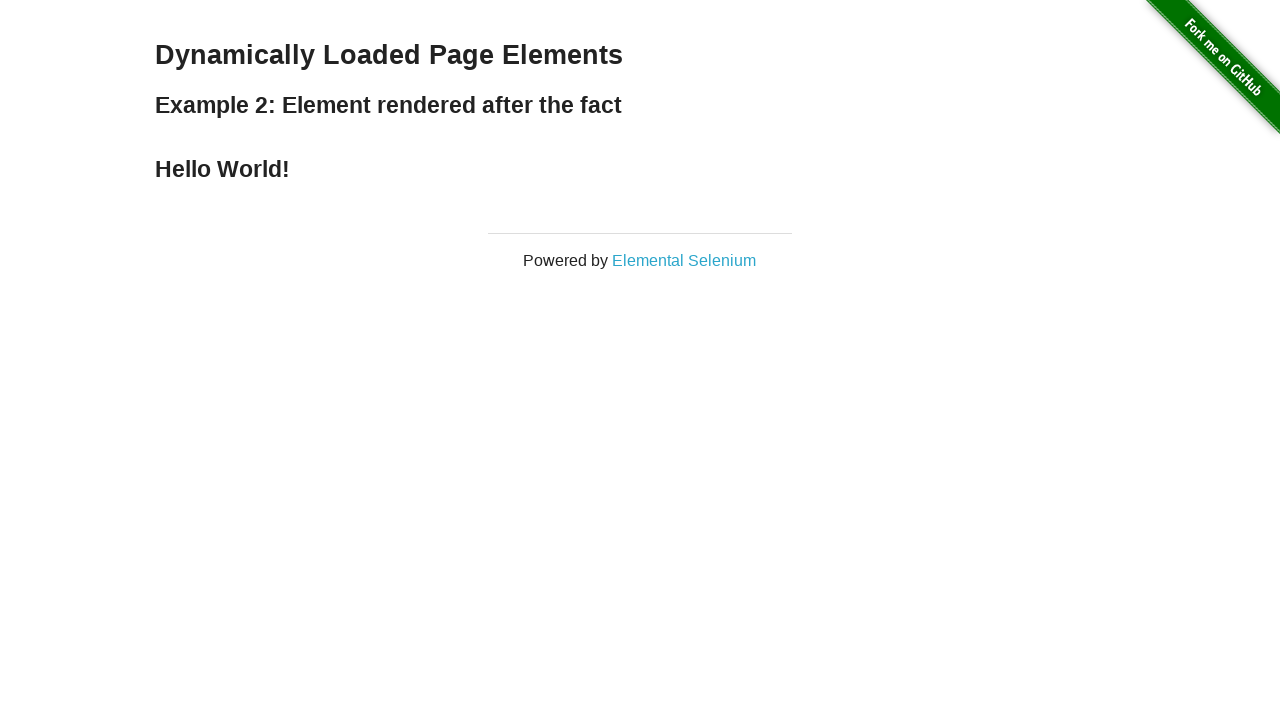

Verified 'Hello World!' text is displayed
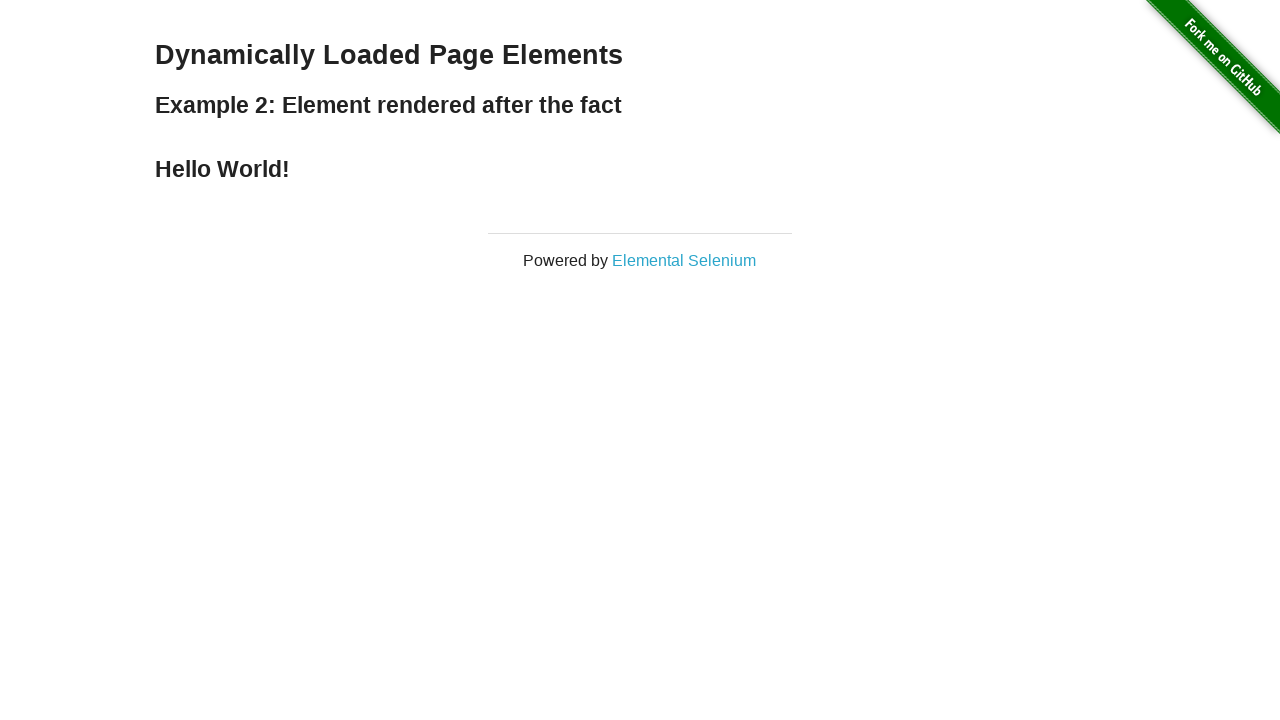

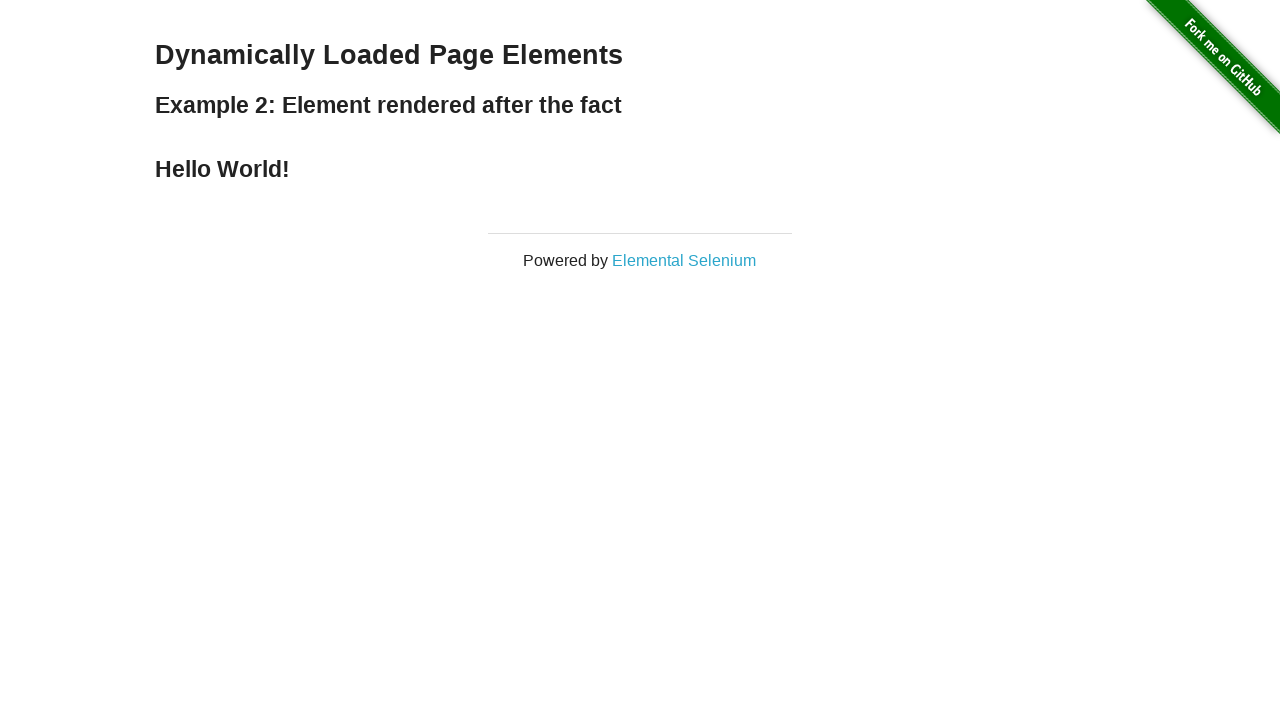